Tests handling a JavaScript confirm dialog by clicking a link that triggers a confirm box, then dismissing it

Starting URL: https://www.selenium.dev/documentation/webdriver/js_alerts_prompts_and_confirmations/

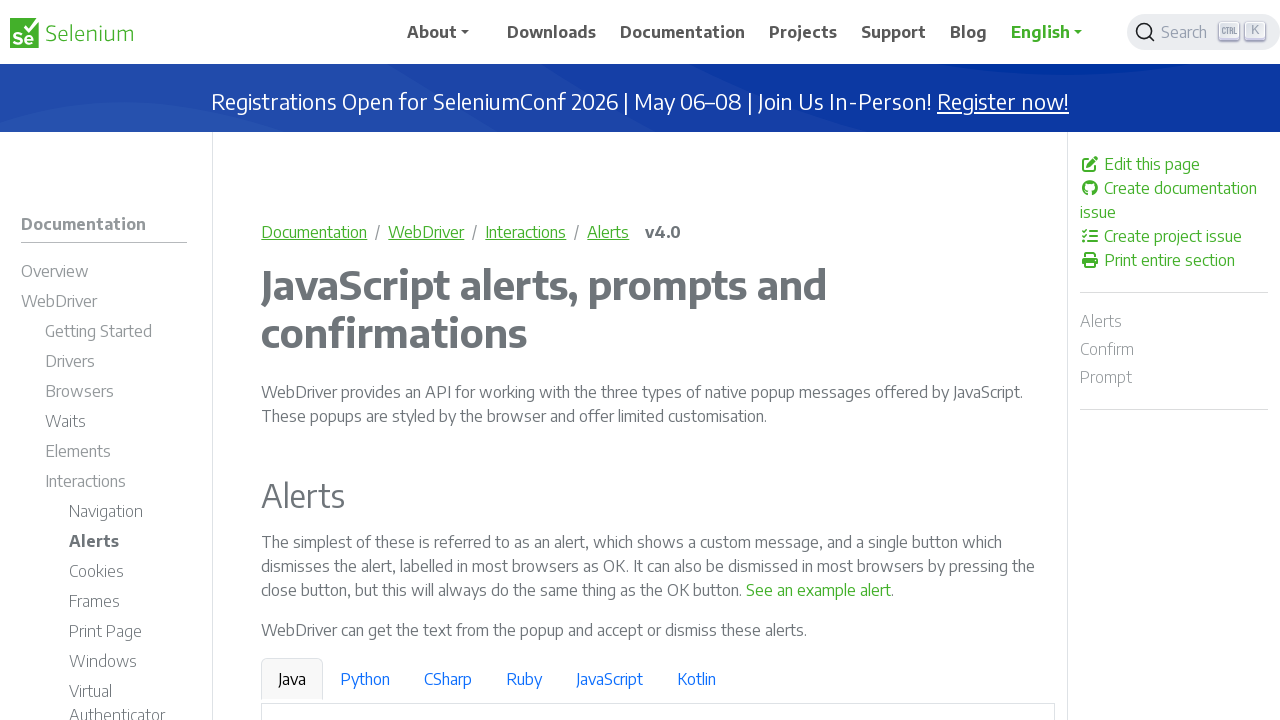

Clicked link to trigger confirm dialog at (964, 361) on a:has-text('See a sample confirm')
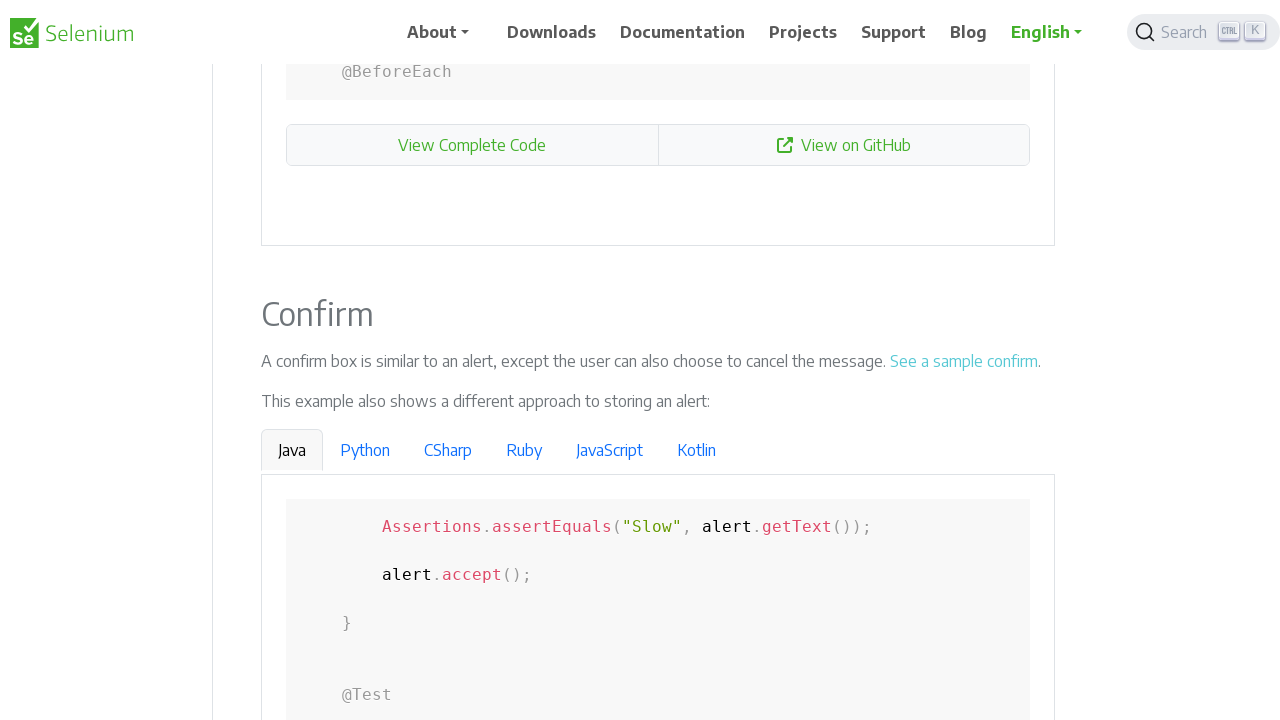

Set up dialog handler to dismiss confirm dialog
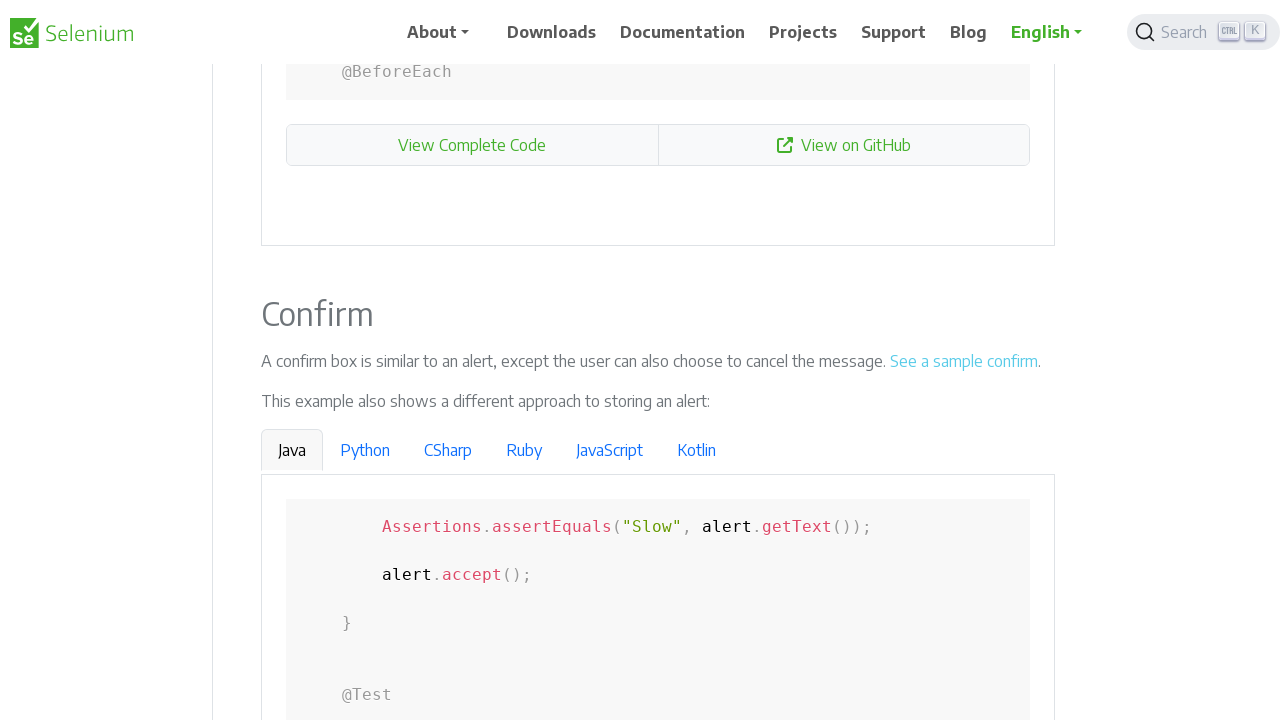

Waited 1 second for dialog to be dismissed
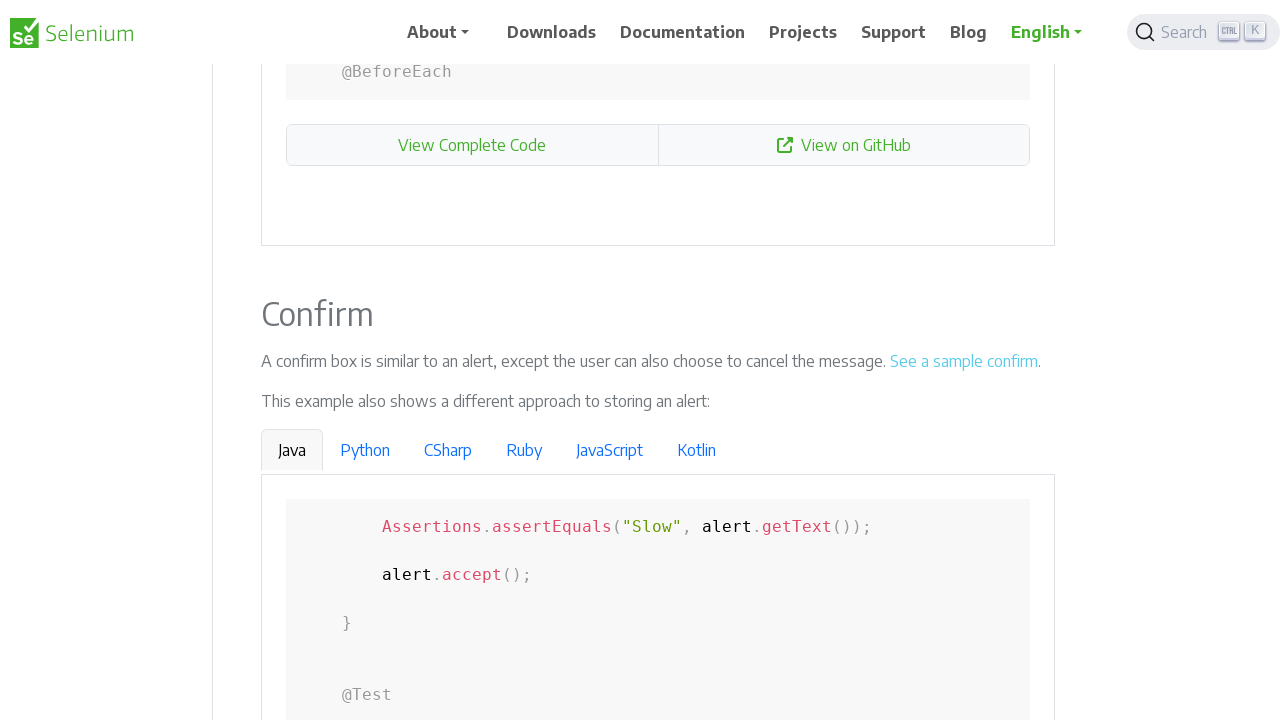

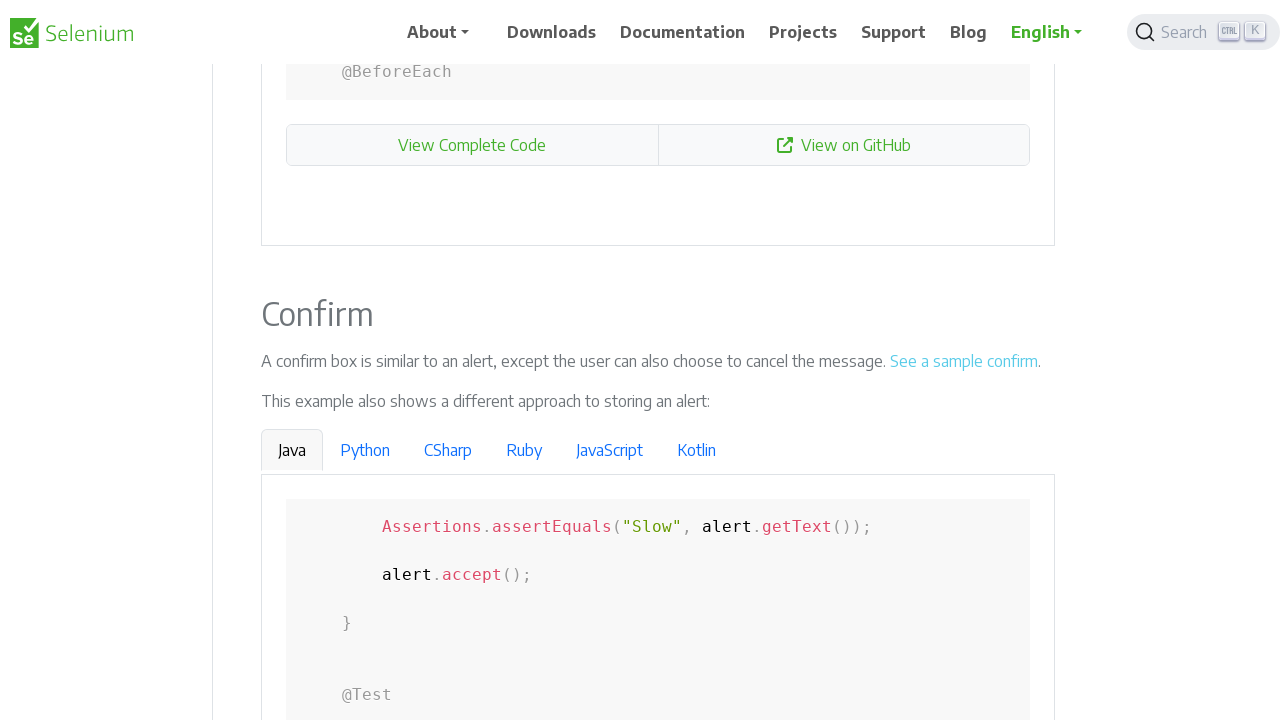